Tests alert dialog functionality by clicking a button that triggers an alert, verifying the alert text, and accepting it using an alternative waiting approach.

Starting URL: https://bonigarcia.dev/selenium-webdriver-java/dialog-boxes.html

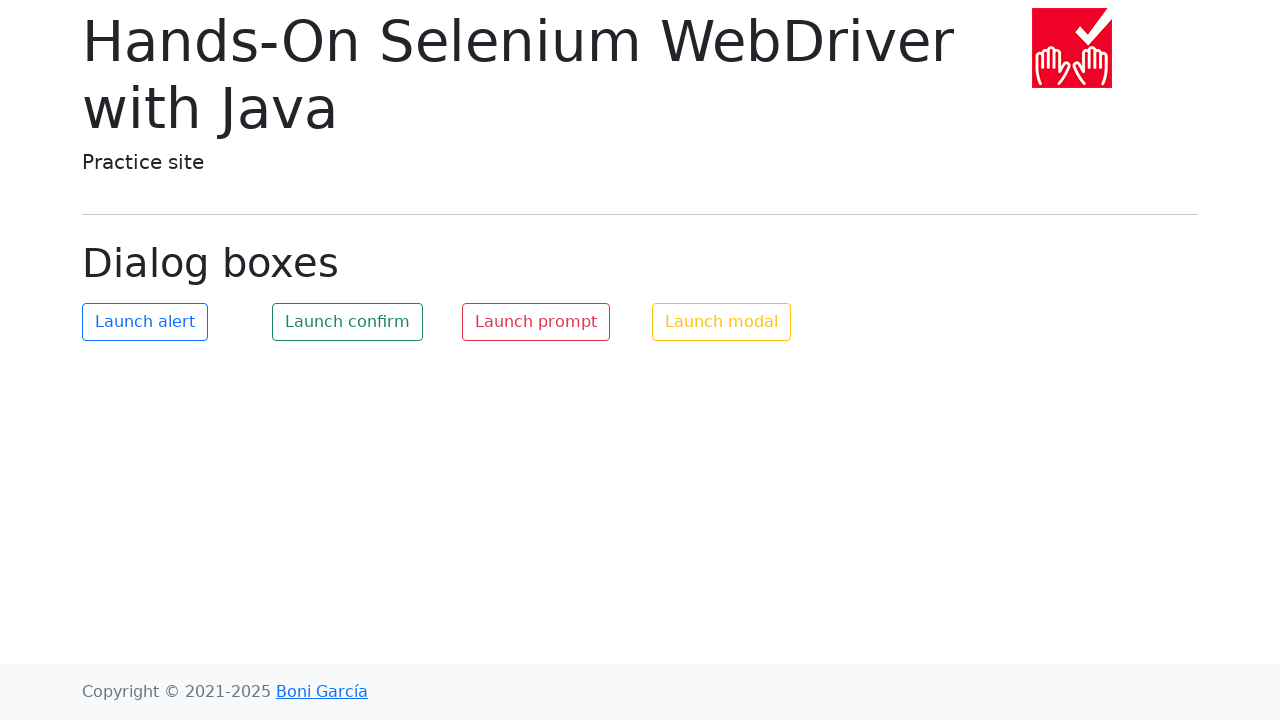

Verified alert message is 'Hello world!'
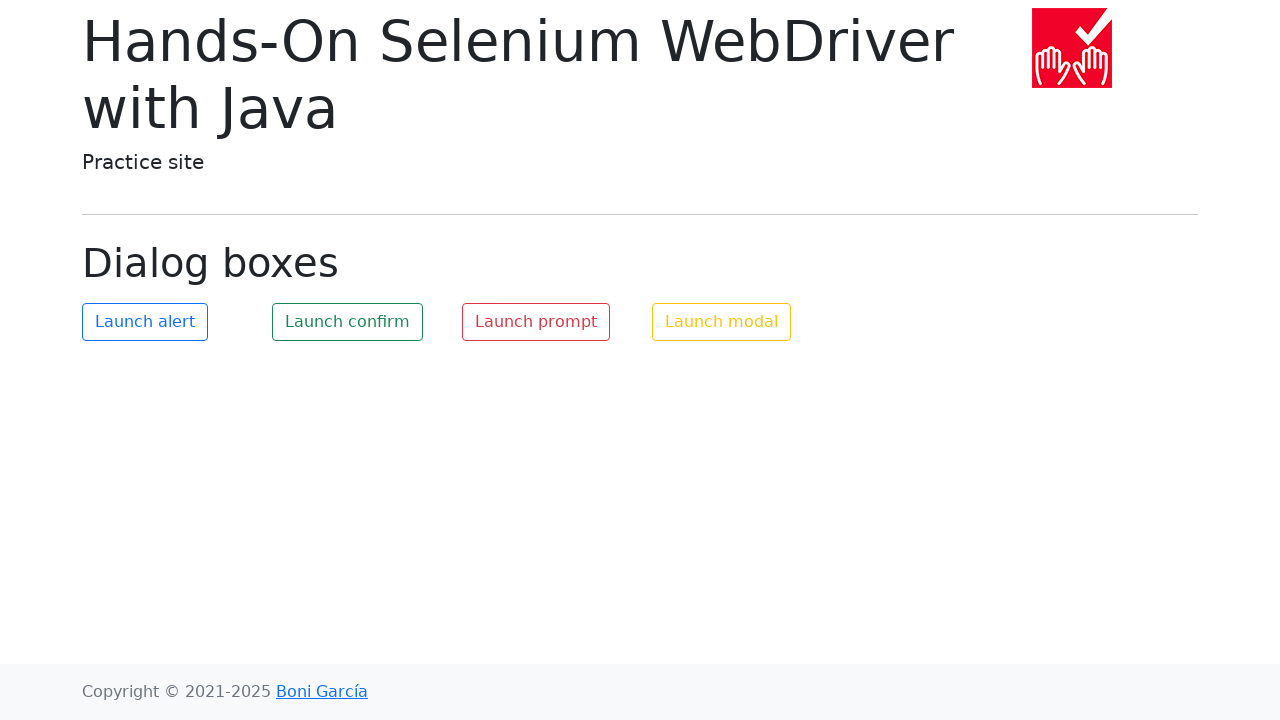

Clicked button to trigger alert dialog at (145, 322) on #my-alert
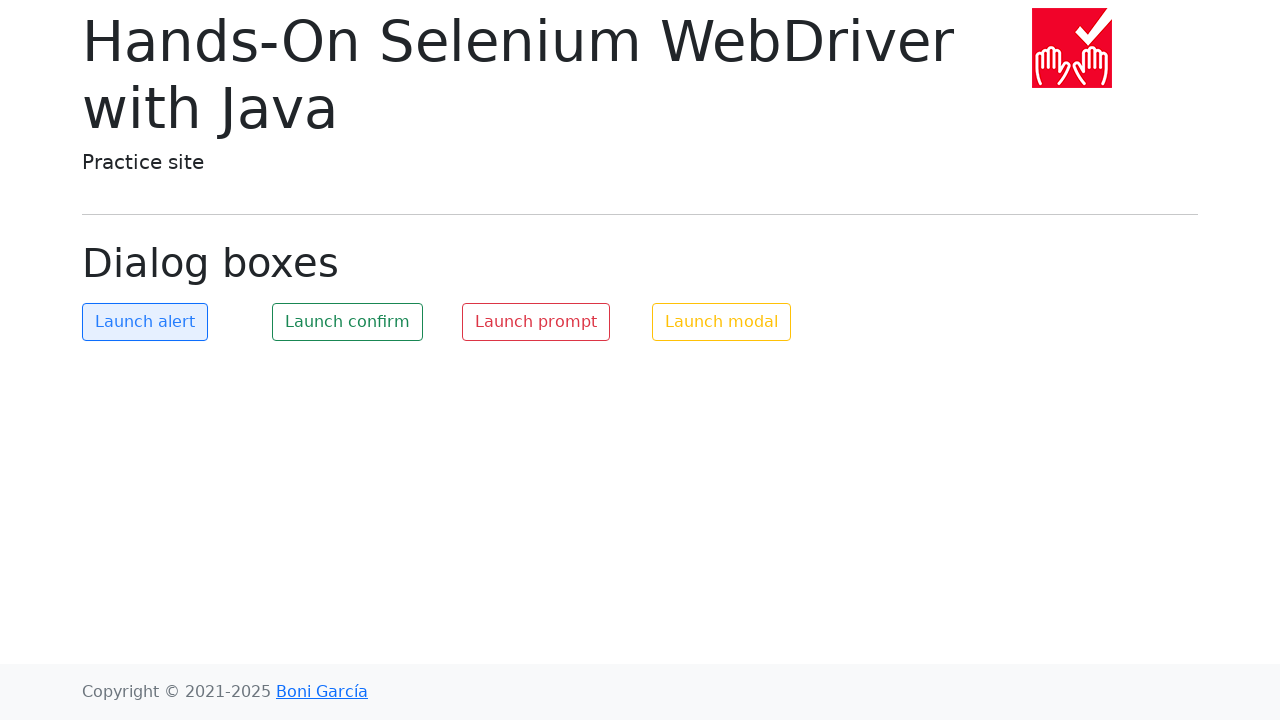

Waited for alert dialog to be handled
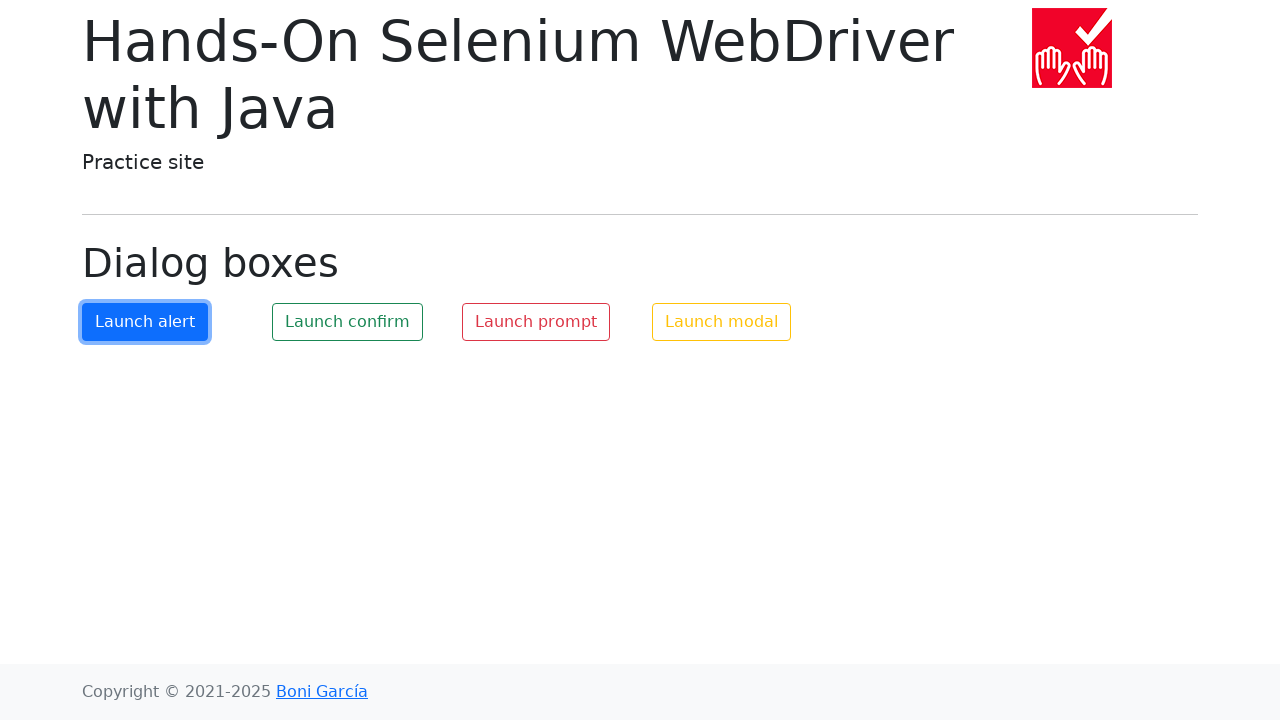

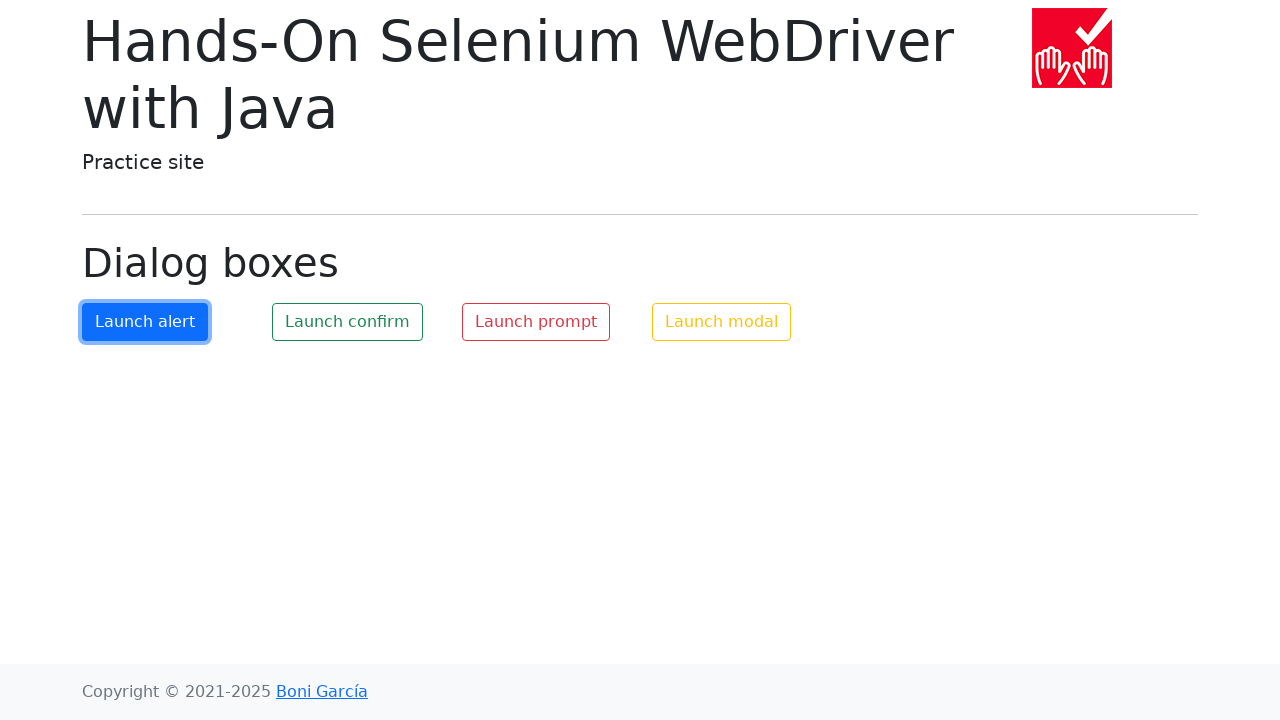